Tests filtering to display only active (non-completed) items using the Active link

Starting URL: https://demo.playwright.dev/todomvc

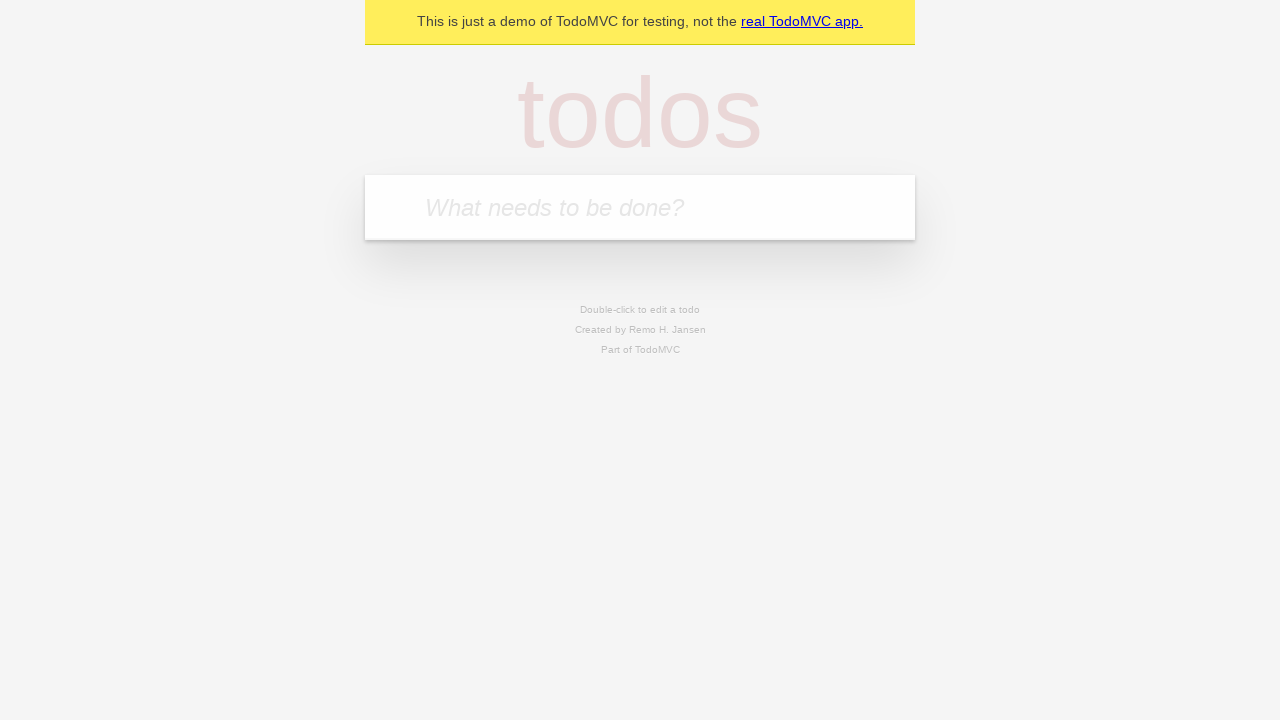

Filled todo input with 'watch monty python' on internal:attr=[placeholder="What needs to be done?"i]
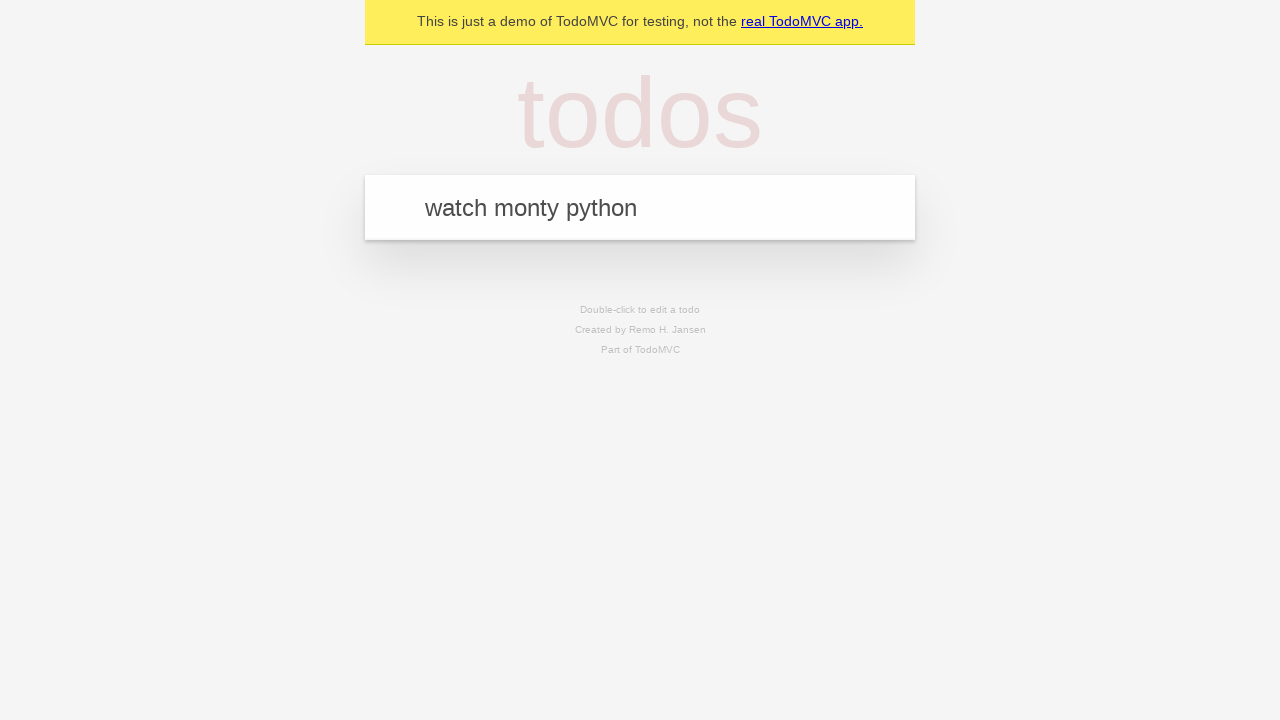

Pressed Enter to add first todo 'watch monty python' on internal:attr=[placeholder="What needs to be done?"i]
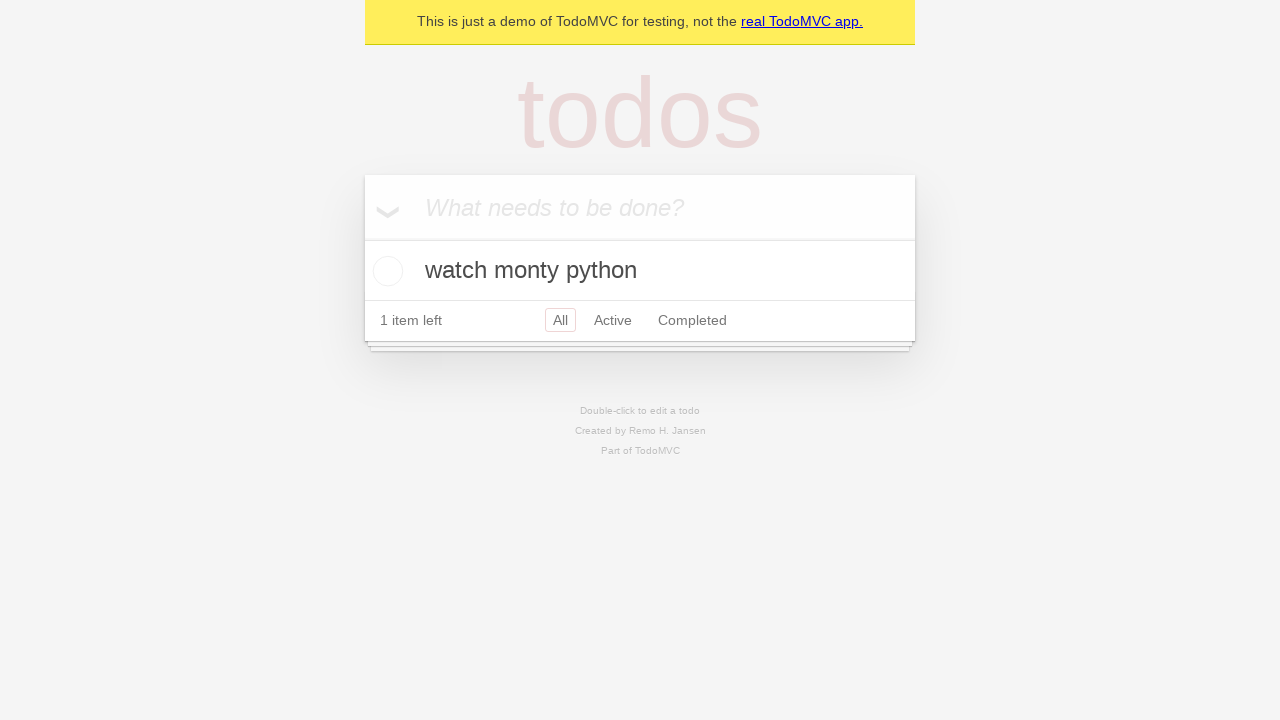

Filled todo input with 'feed the cat' on internal:attr=[placeholder="What needs to be done?"i]
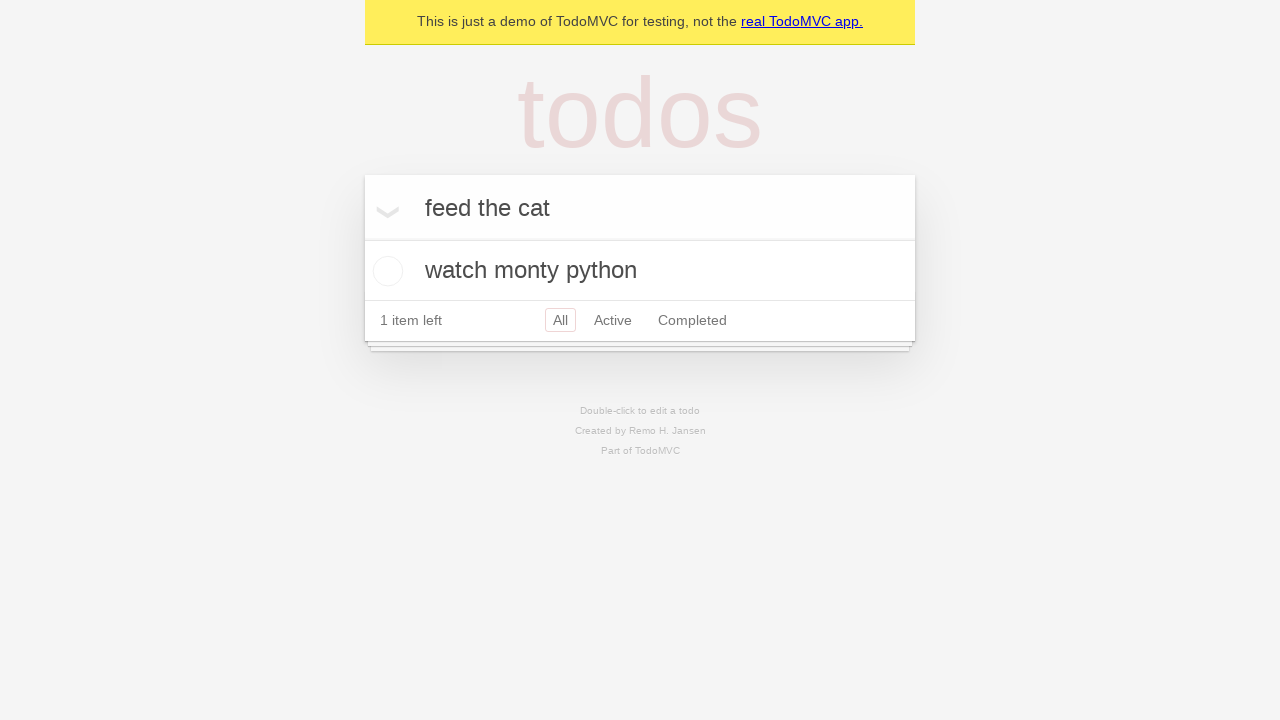

Pressed Enter to add second todo 'feed the cat' on internal:attr=[placeholder="What needs to be done?"i]
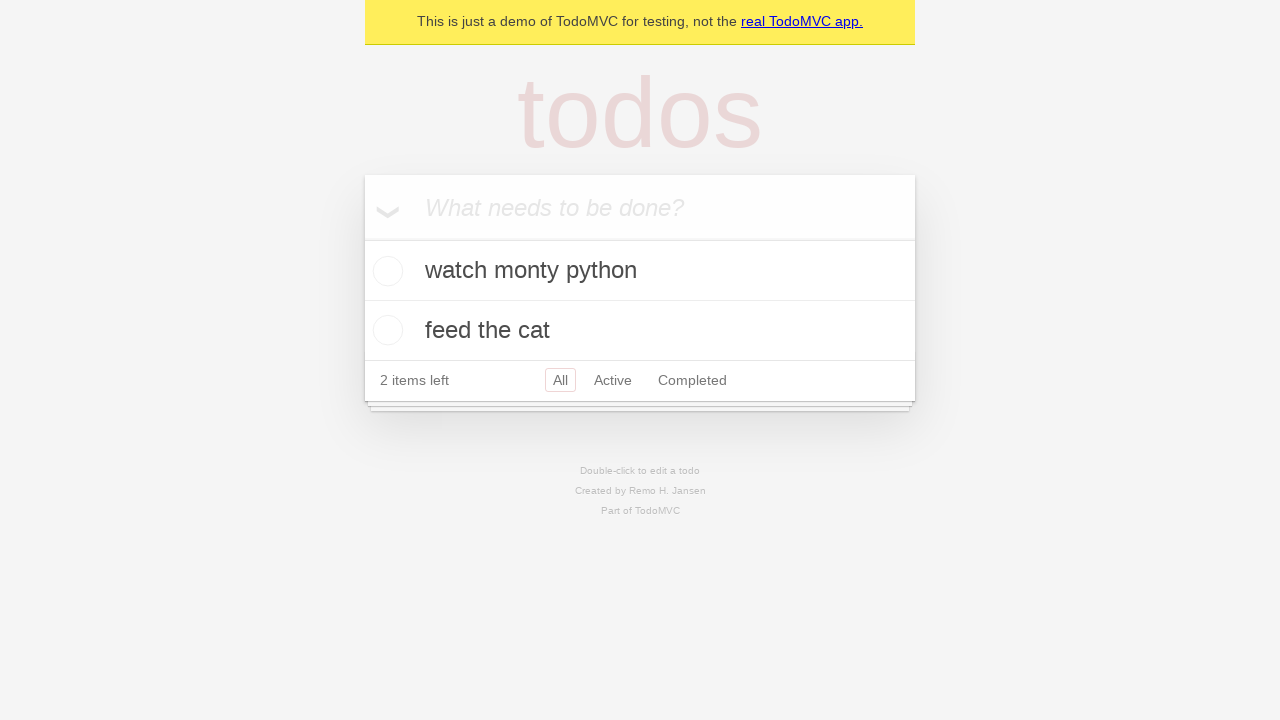

Filled todo input with 'book a doctors appointment' on internal:attr=[placeholder="What needs to be done?"i]
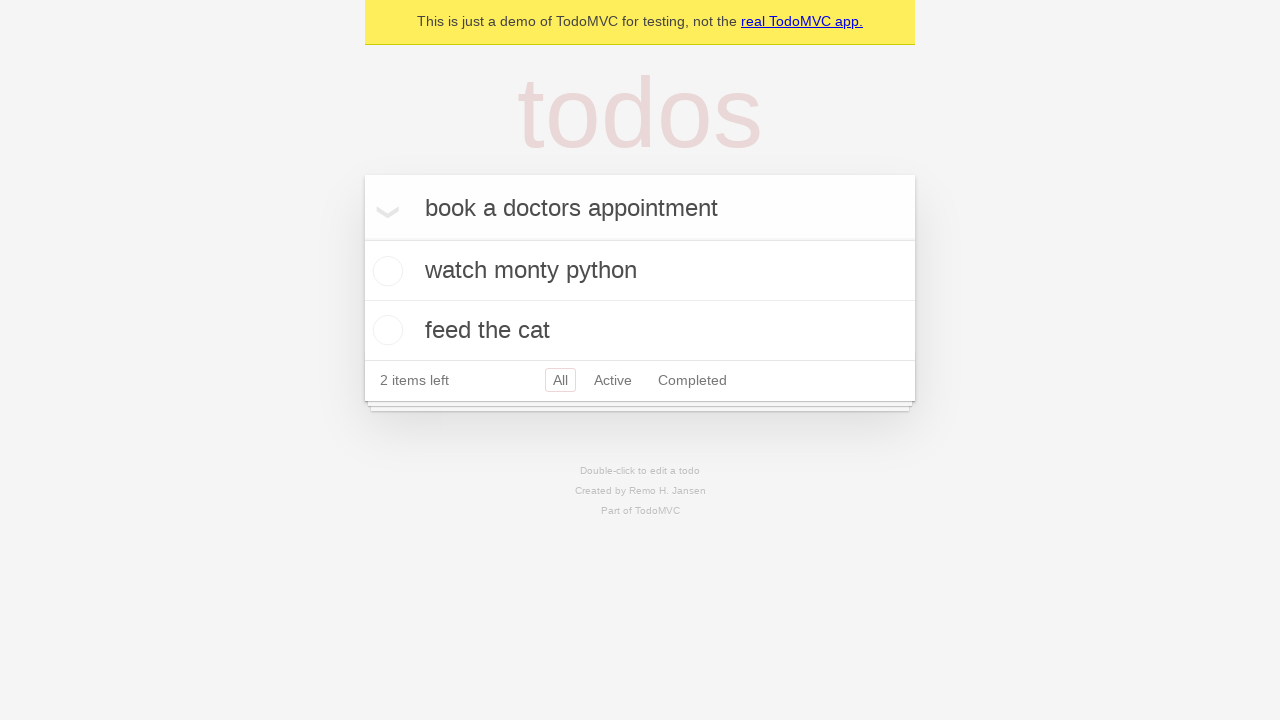

Pressed Enter to add third todo 'book a doctors appointment' on internal:attr=[placeholder="What needs to be done?"i]
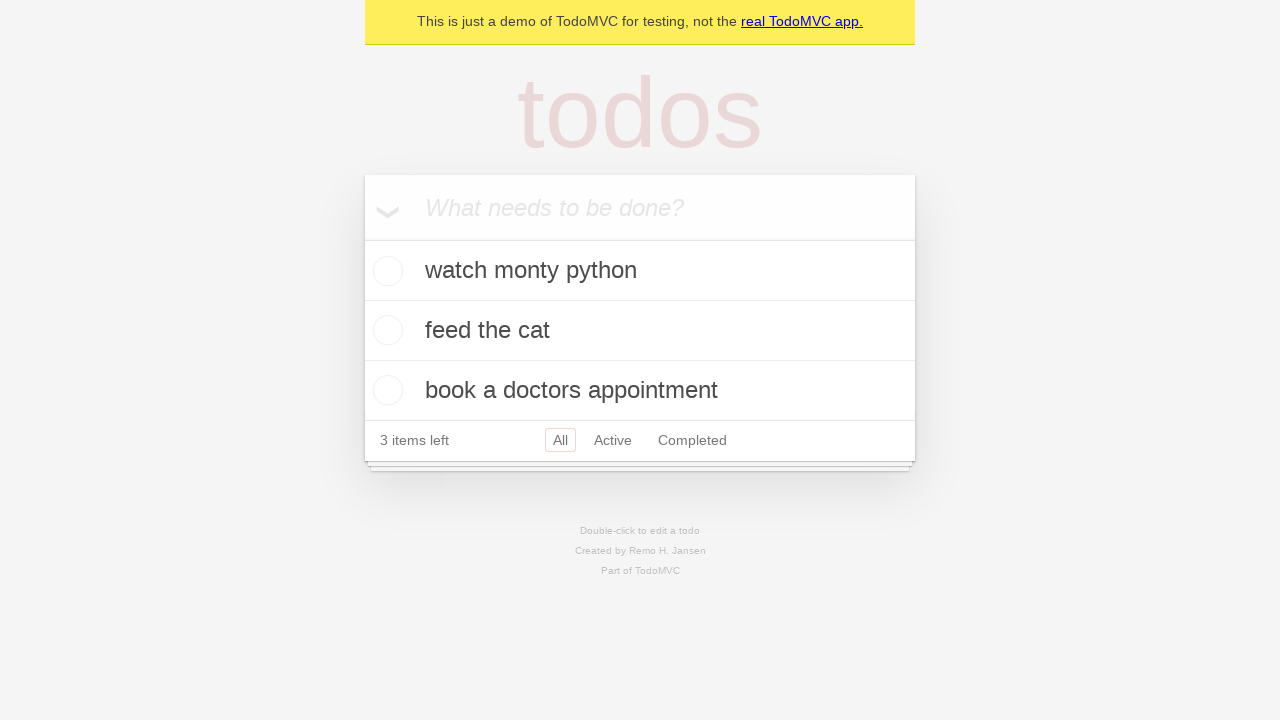

Checked the second todo item 'feed the cat' to mark it as completed at (385, 330) on [data-testid='todo-item'] >> nth=1 >> internal:role=checkbox
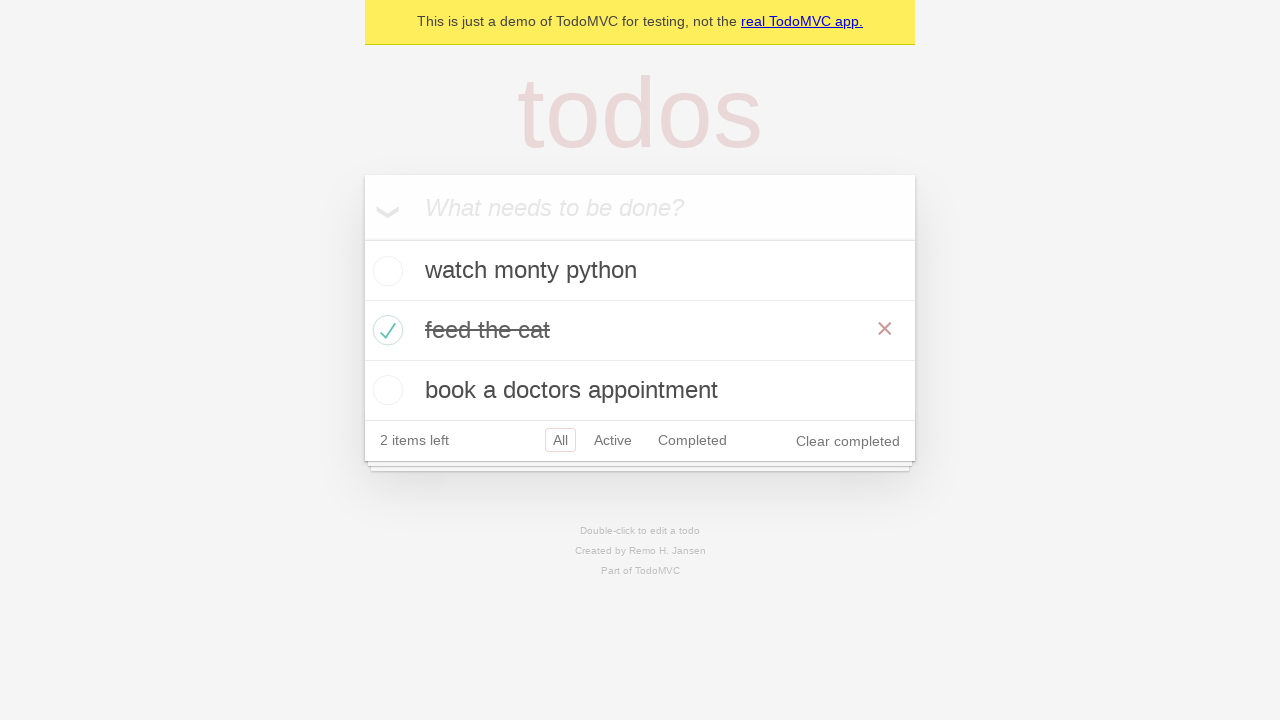

Clicked Active filter to display only non-completed items at (613, 440) on internal:role=link[name="Active"i]
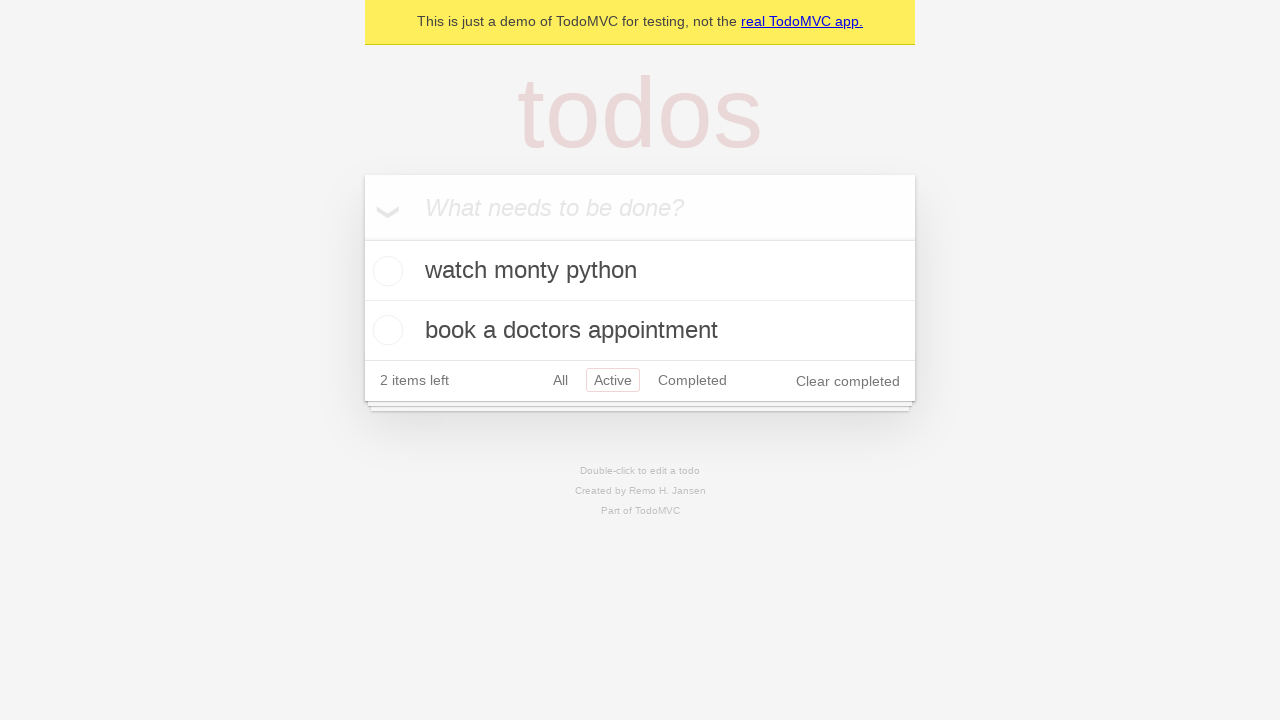

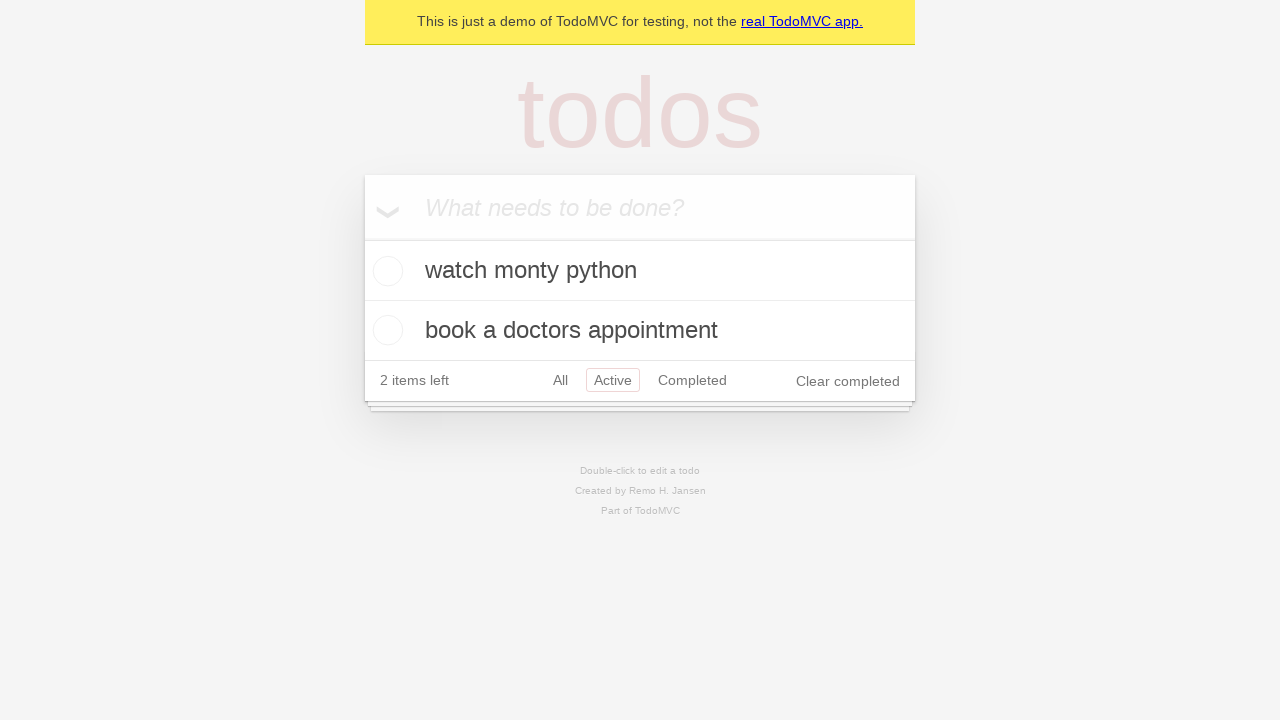